Tests the web table search functionality by entering a keyword in the search box to filter records.

Starting URL: https://demoqa.com

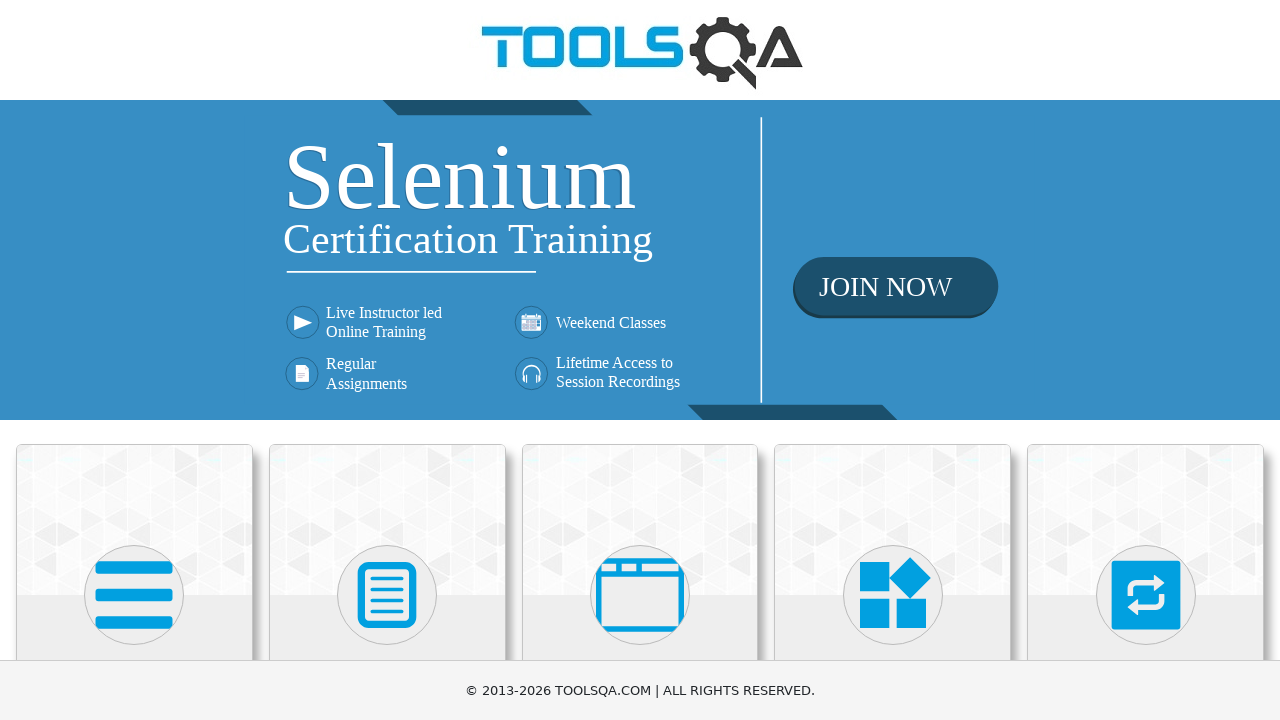

Clicked on the first card (Elements) at (134, 520) on .card.mt-4.top-card >> nth=0
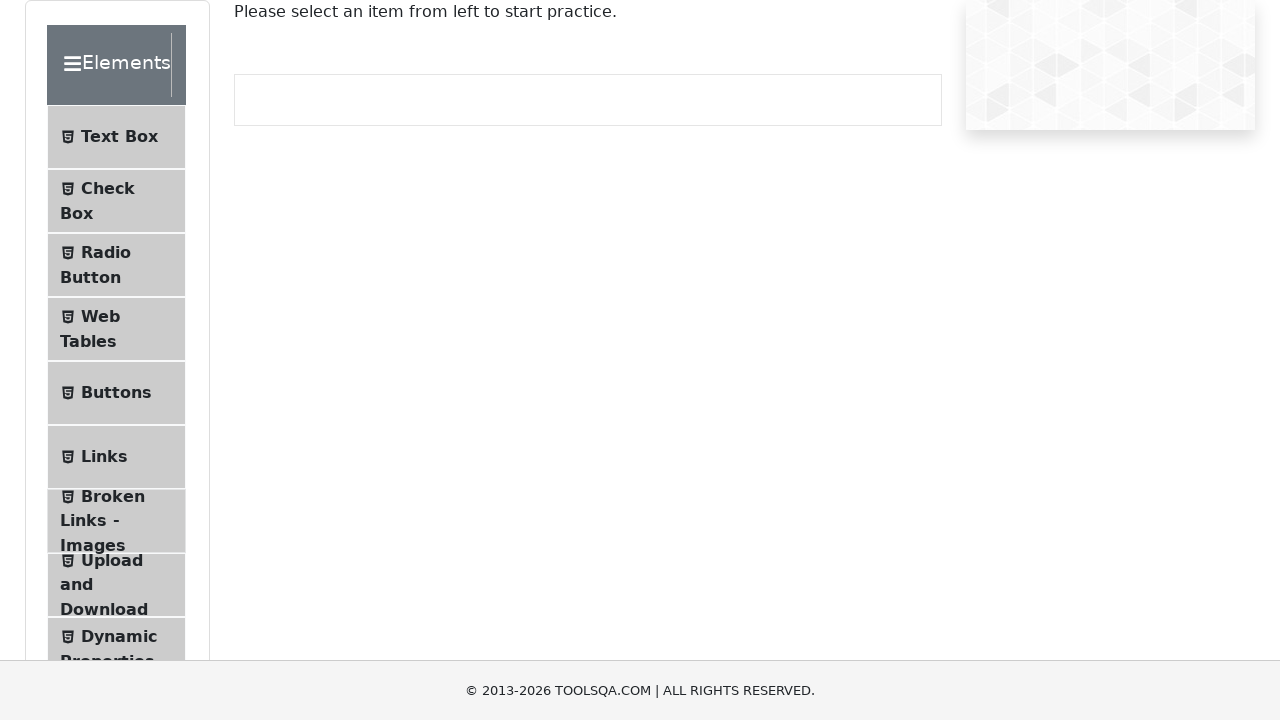

Clicked on Web Tables menu item at (116, 329) on #item-3
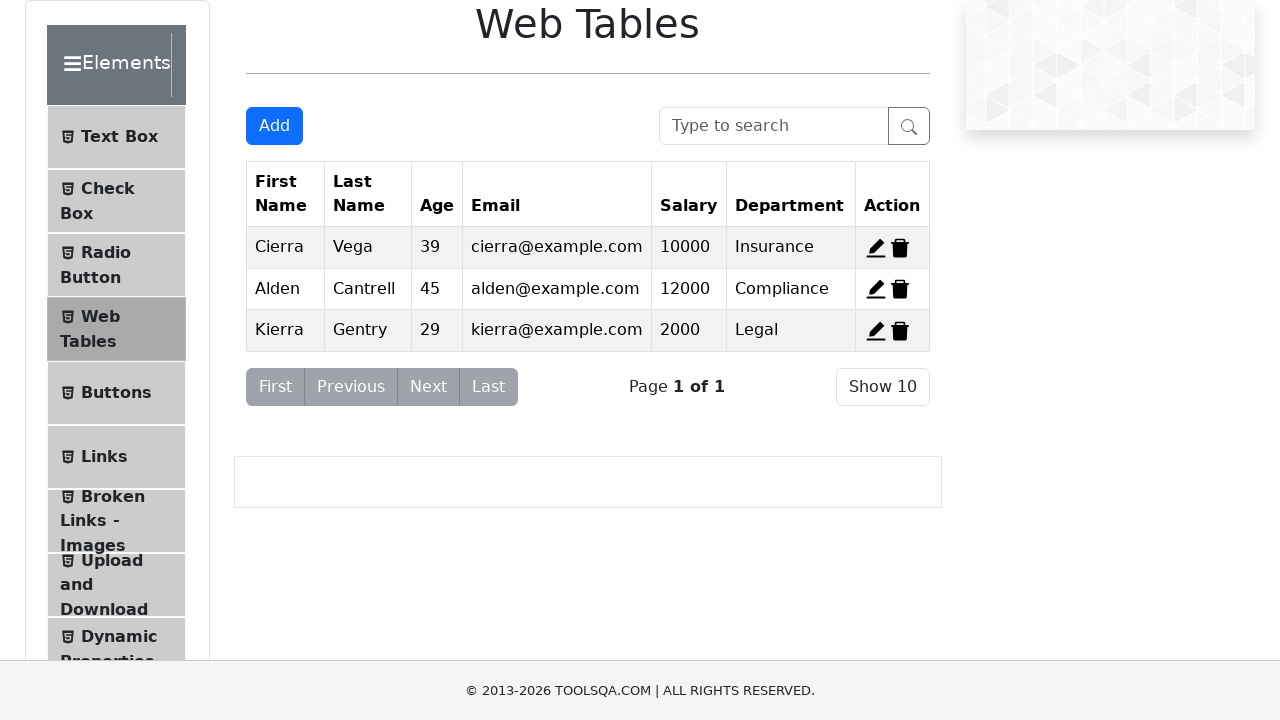

Clicked on the search box at (774, 126) on #searchBox
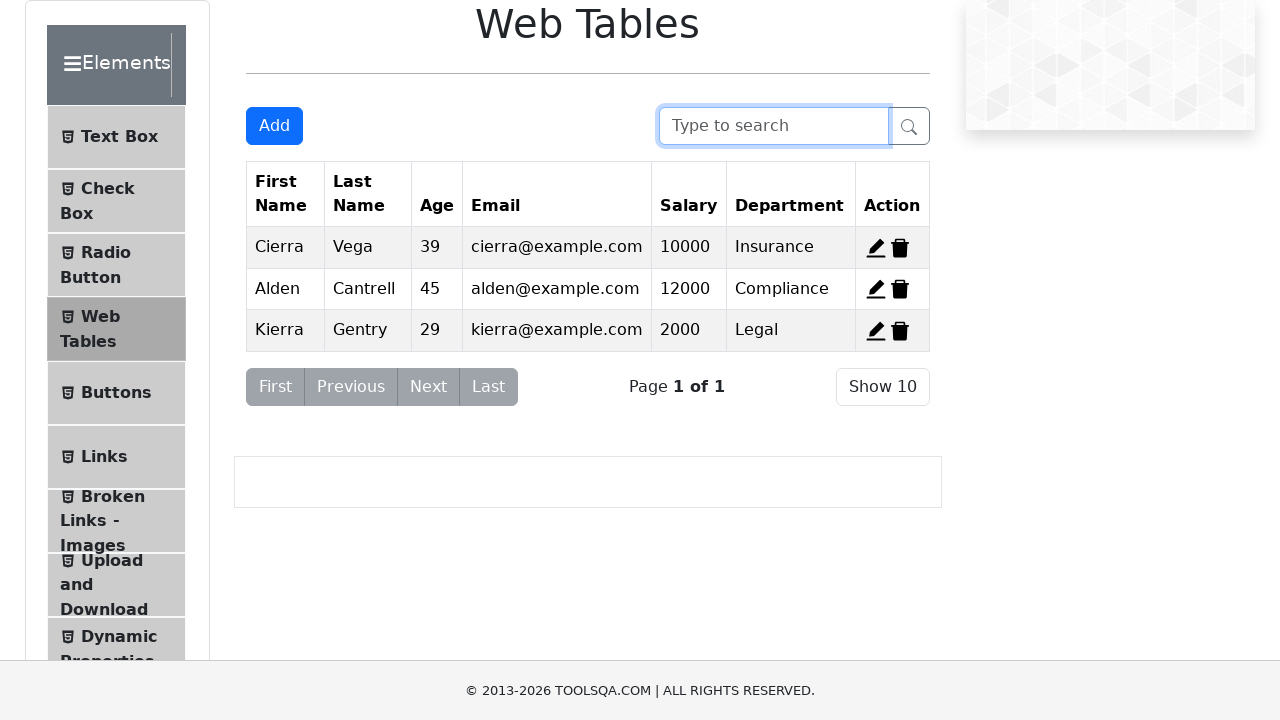

Entered 'Cierra' in the search box to filter records on #searchBox
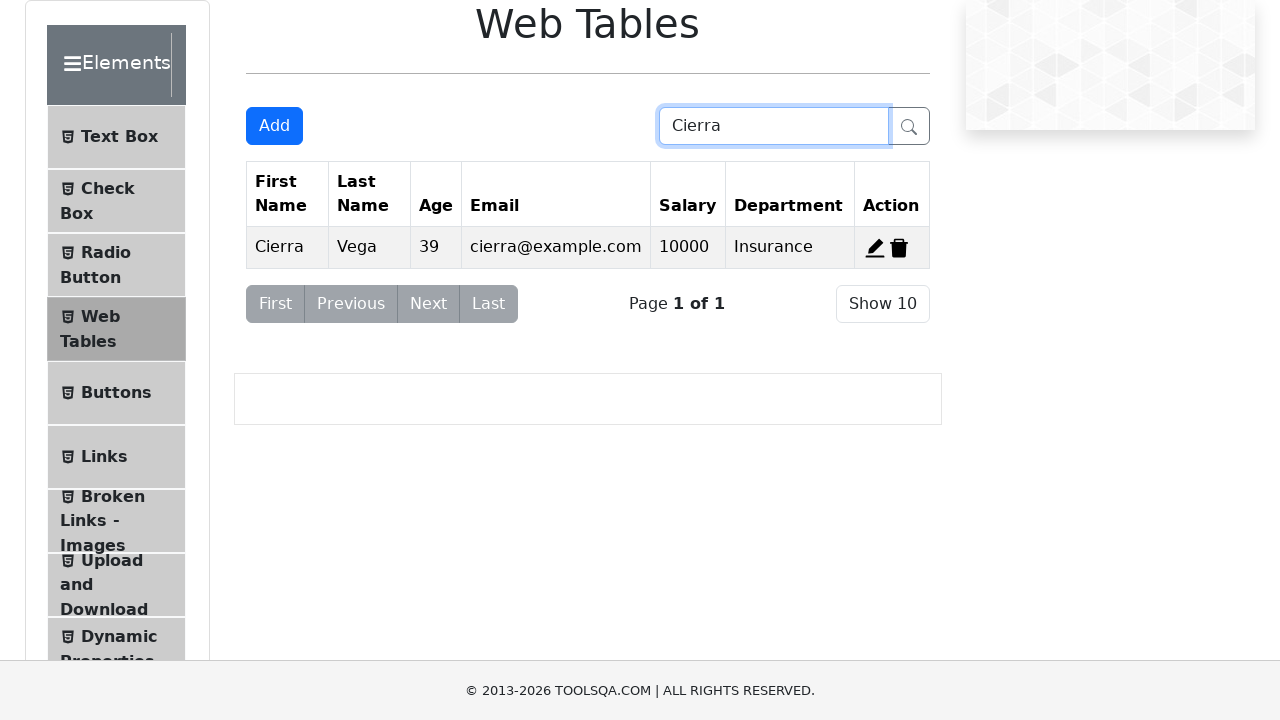

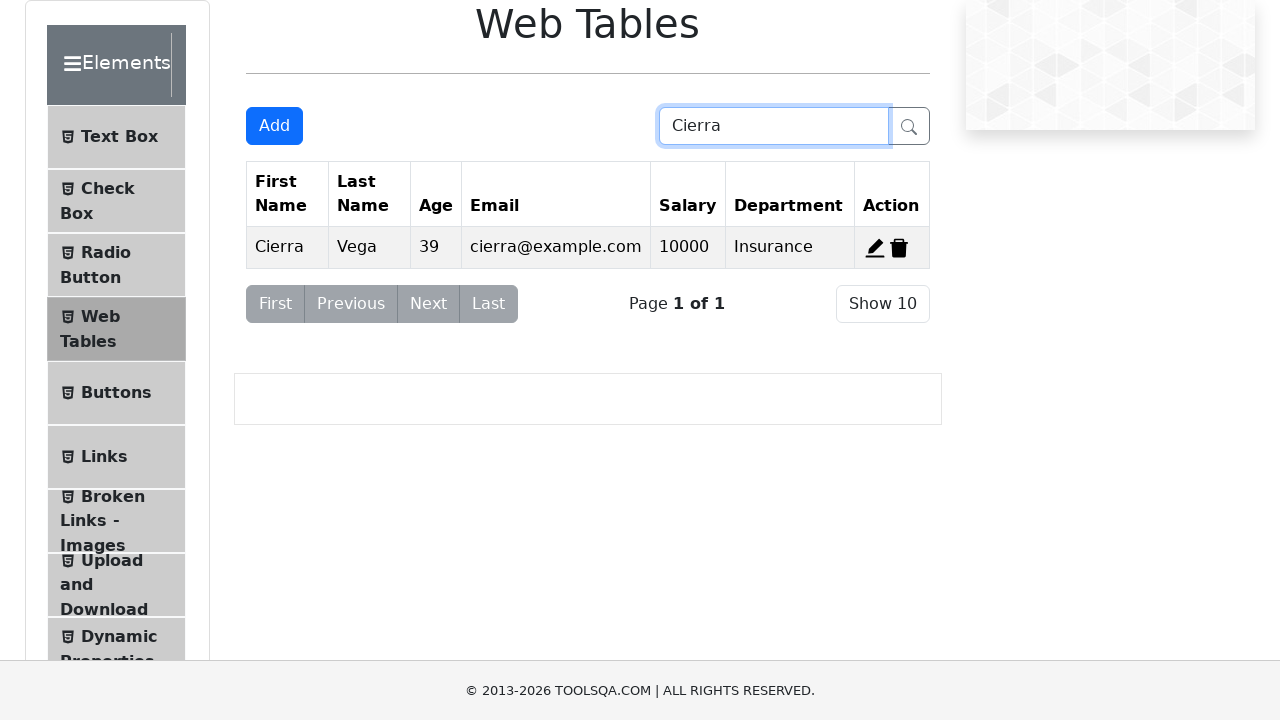